Tests navigation functionality by clicking through various menu items (site, home, form) and verifying that clicking the home link always returns to the homepage with the expected content.

Starting URL: http://uitest.duodecadits.com/

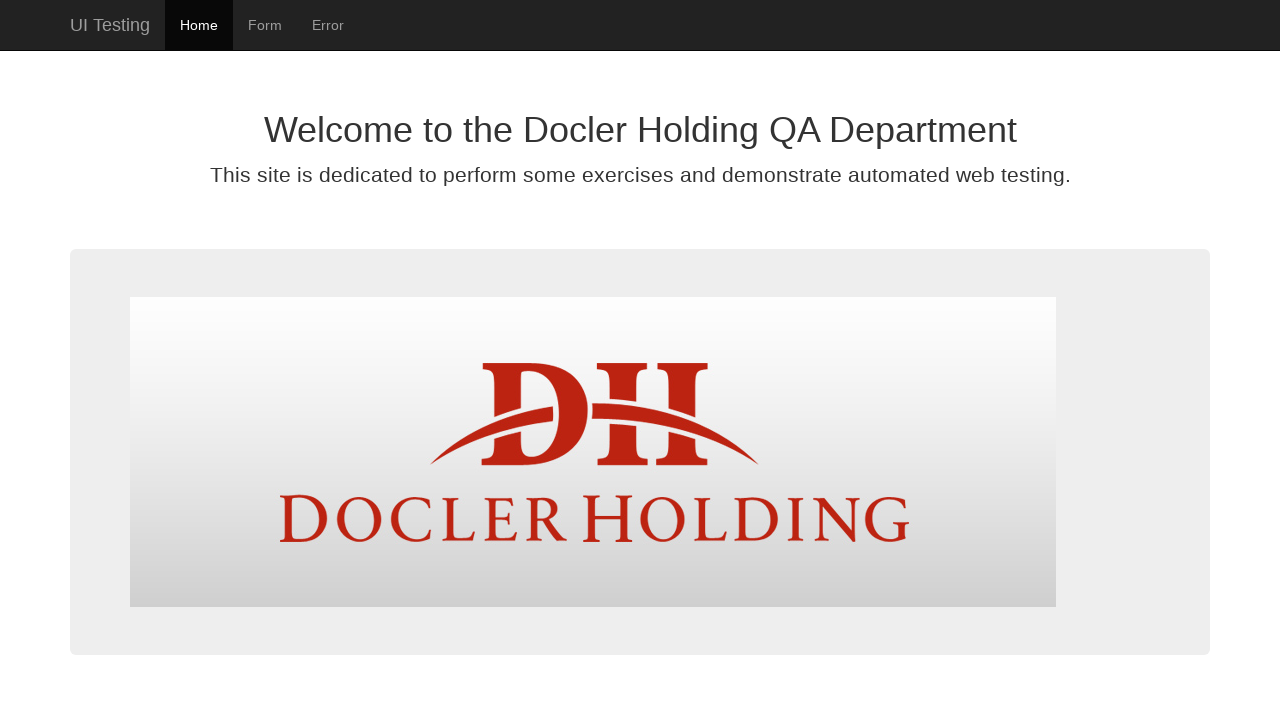

Waited for paragraph element to load on homepage
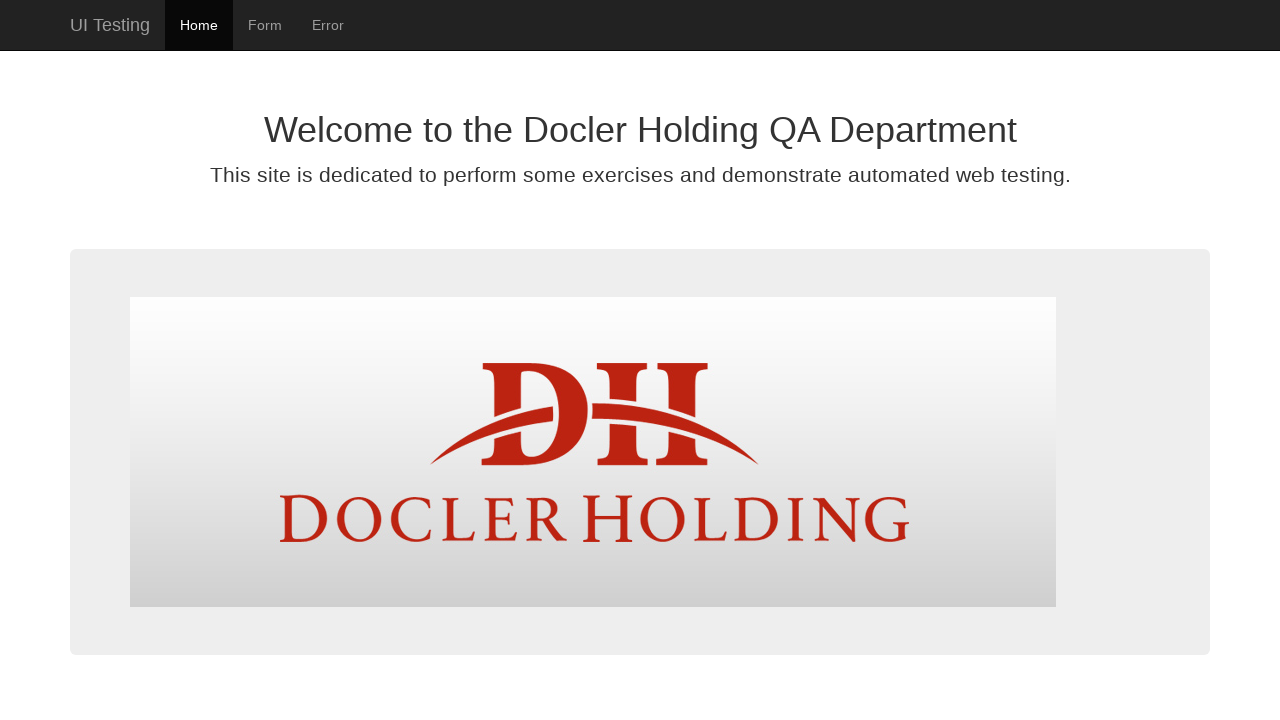

Verified current URL is the homepage (http://uitest.duodecadits.com/)
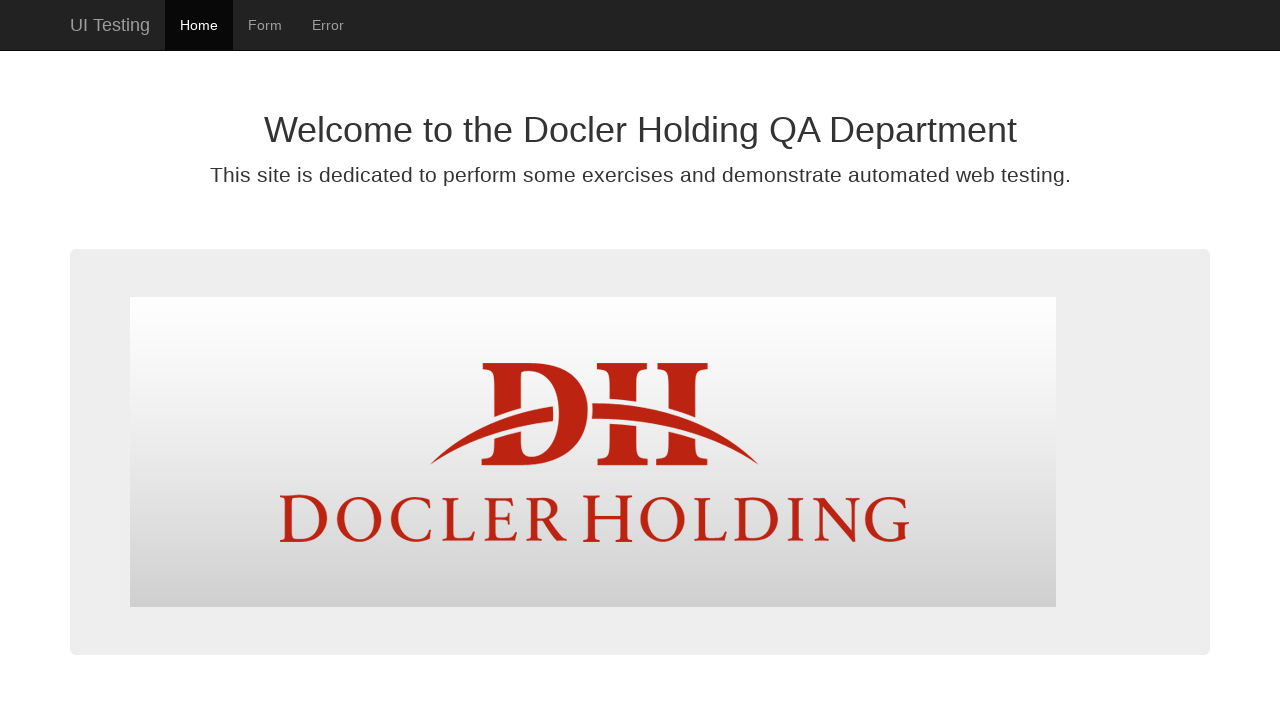

Verified homepage contains expected text about automated web testing
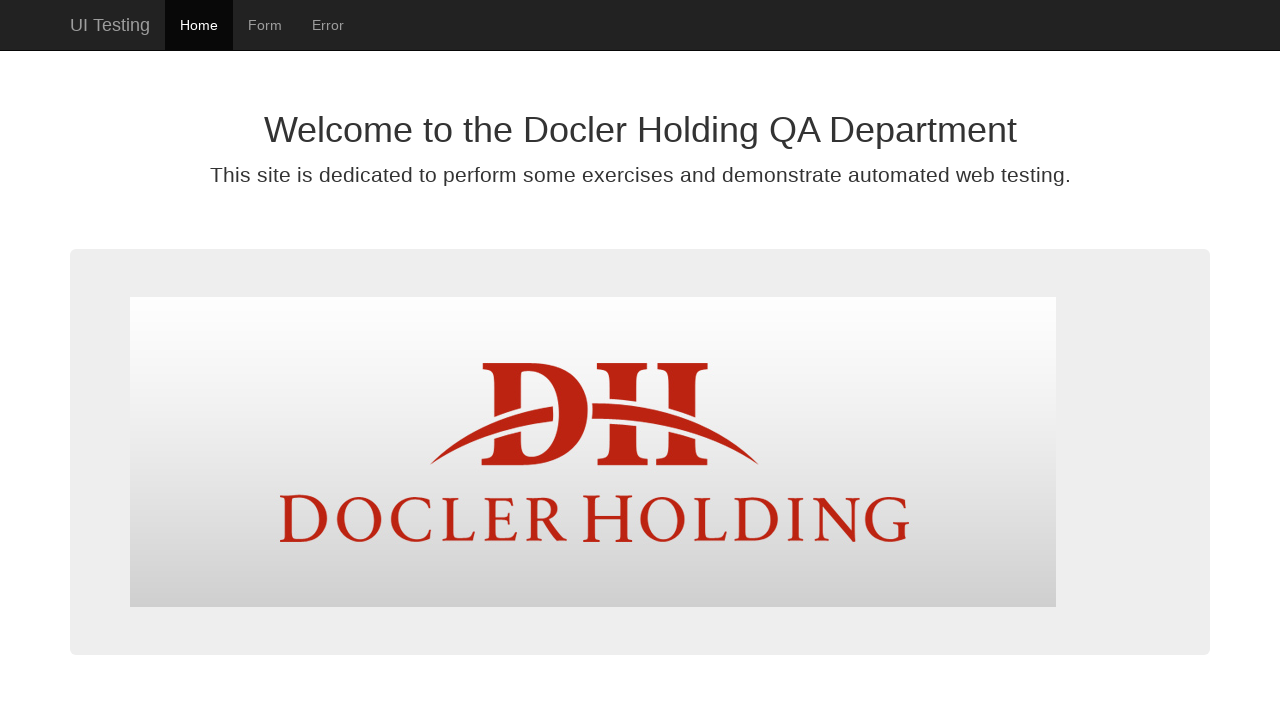

Clicked on site menu link at (110, 25) on #site
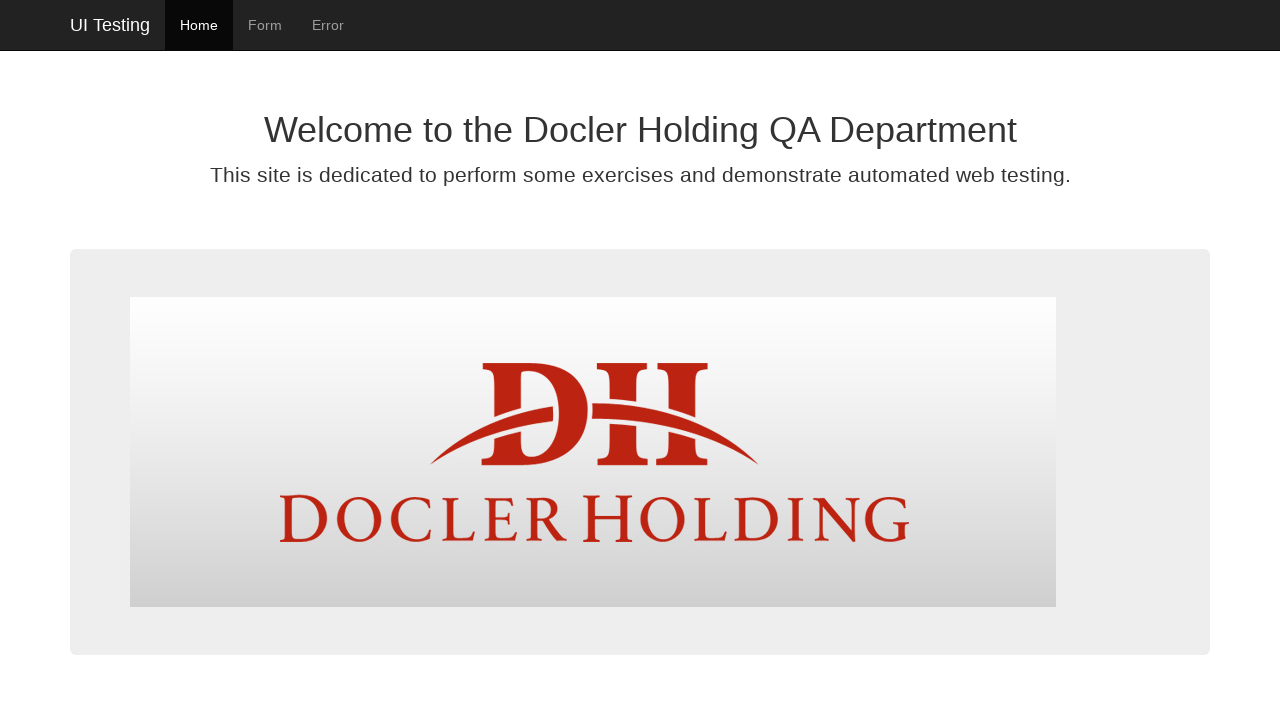

Waited for page to load after clicking site link
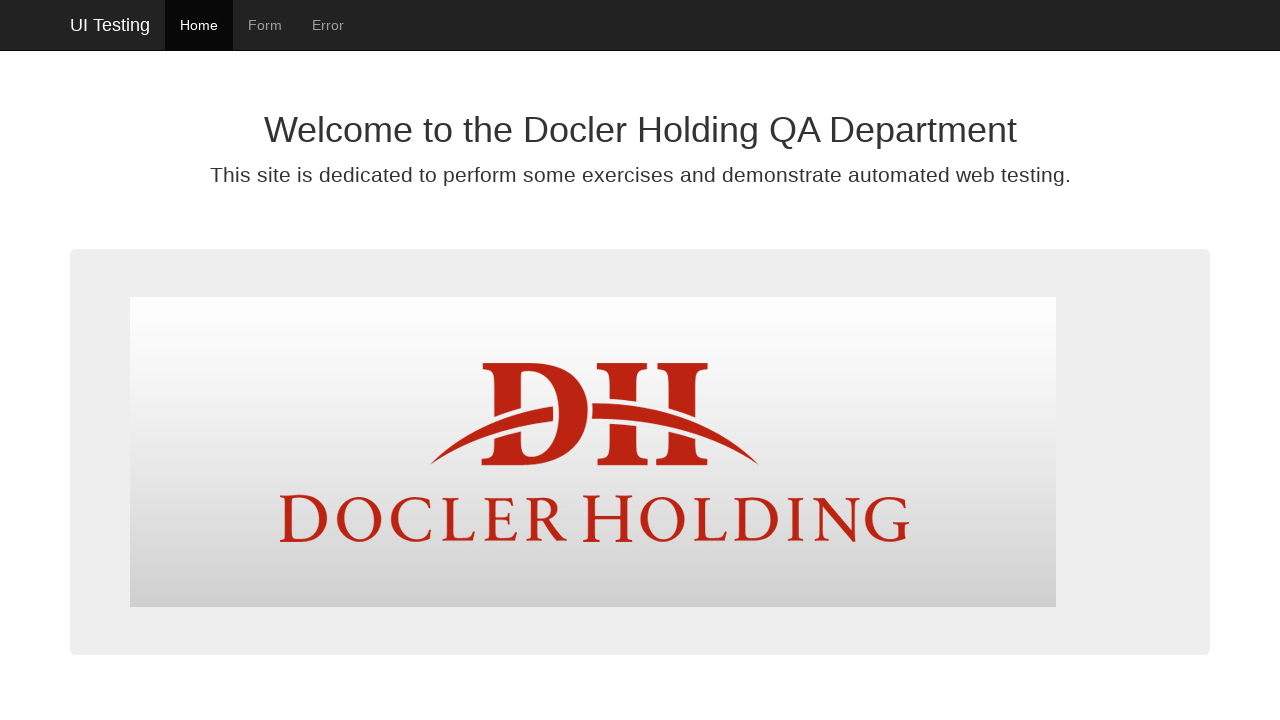

Clicked on home menu link from site page at (199, 25) on #home
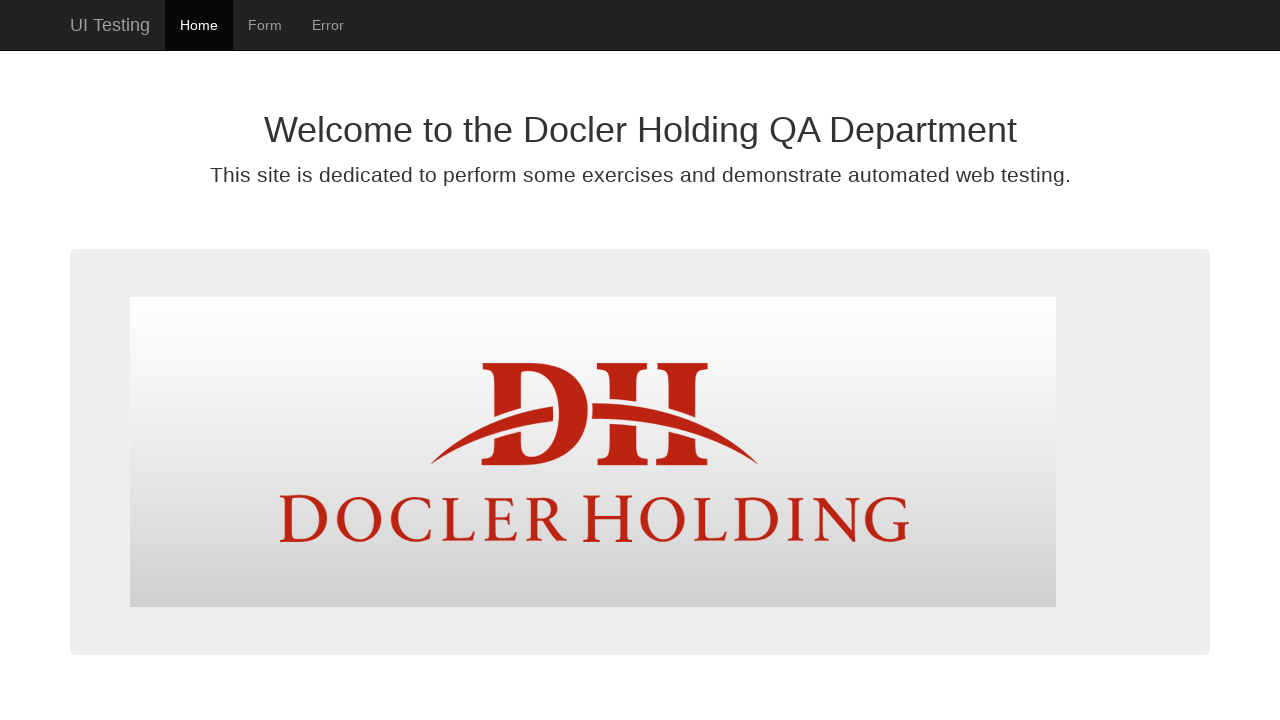

Waited for page to load after clicking home link
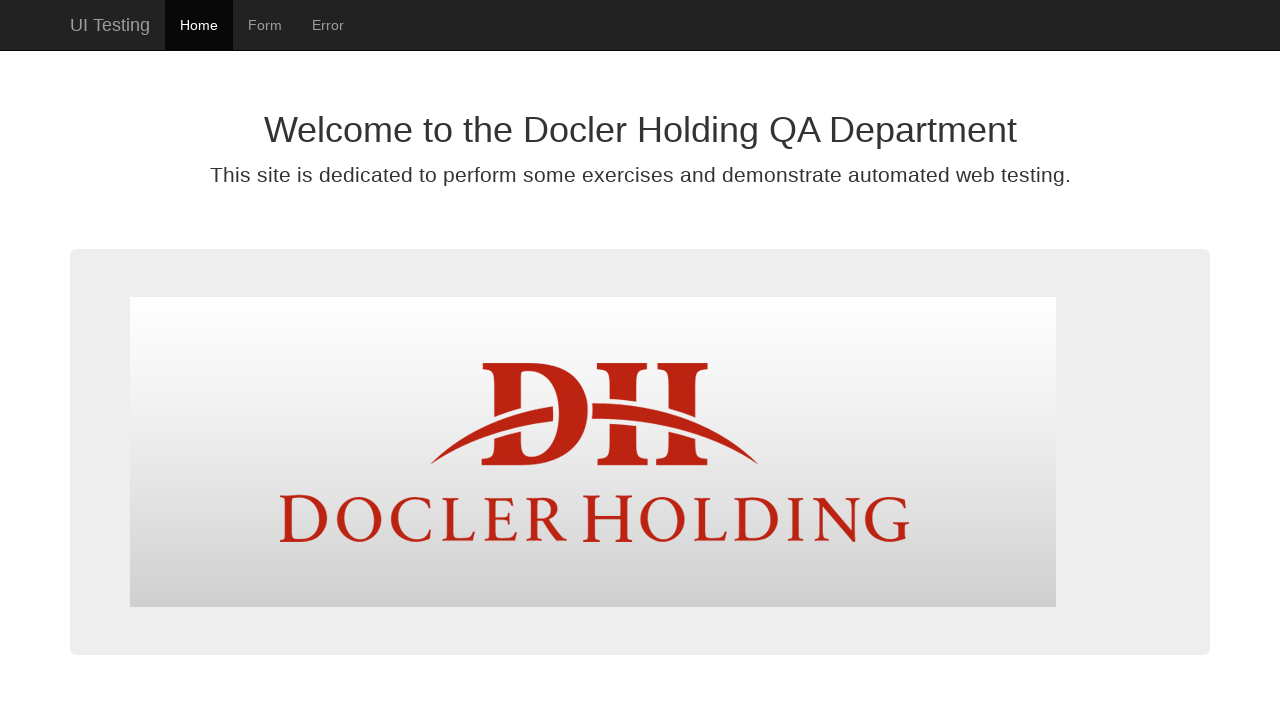

Verified navigation returned to homepage URL
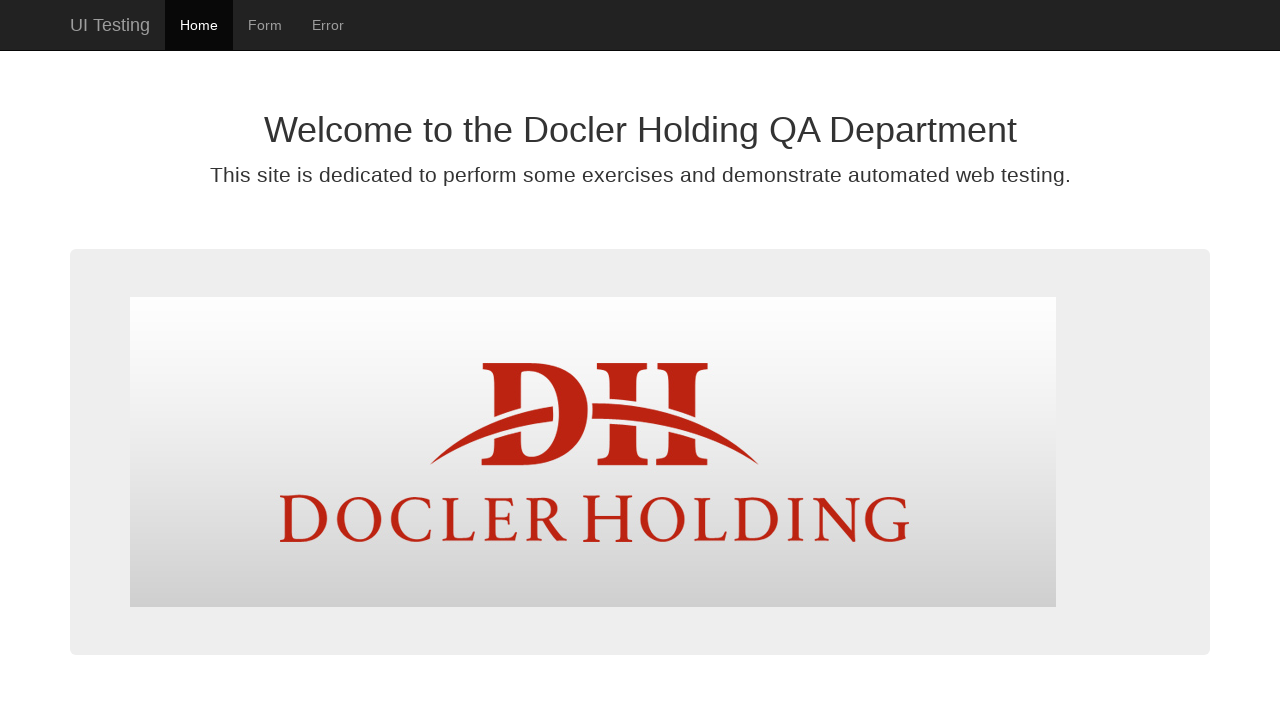

Verified homepage content is correct after returning from site page
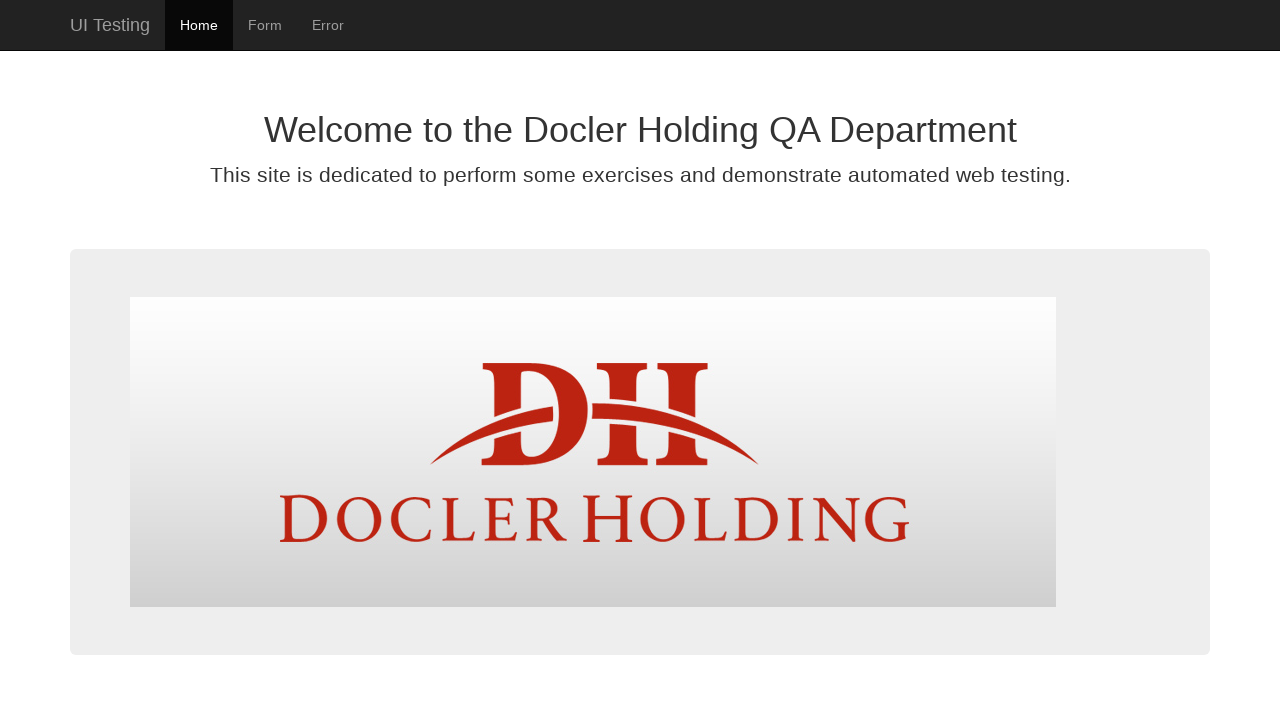

Clicked on home menu link again while already on homepage at (199, 25) on #home
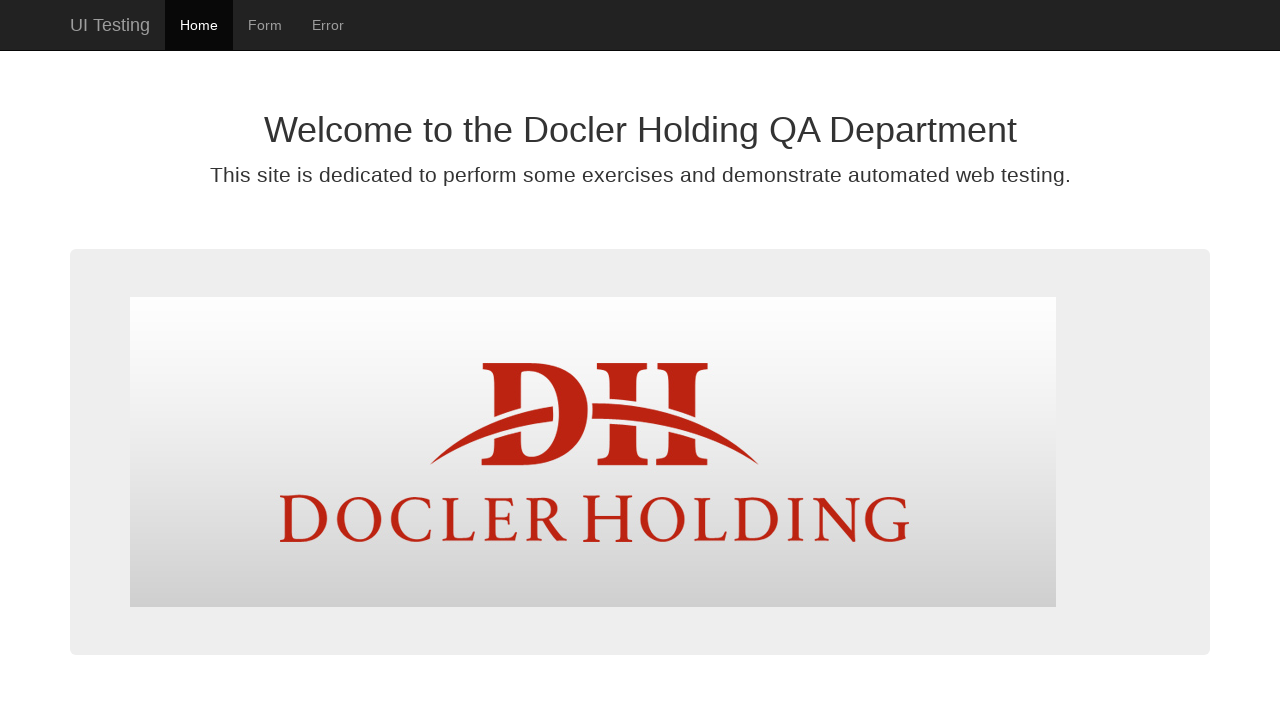

Waited for page to load after second home link click
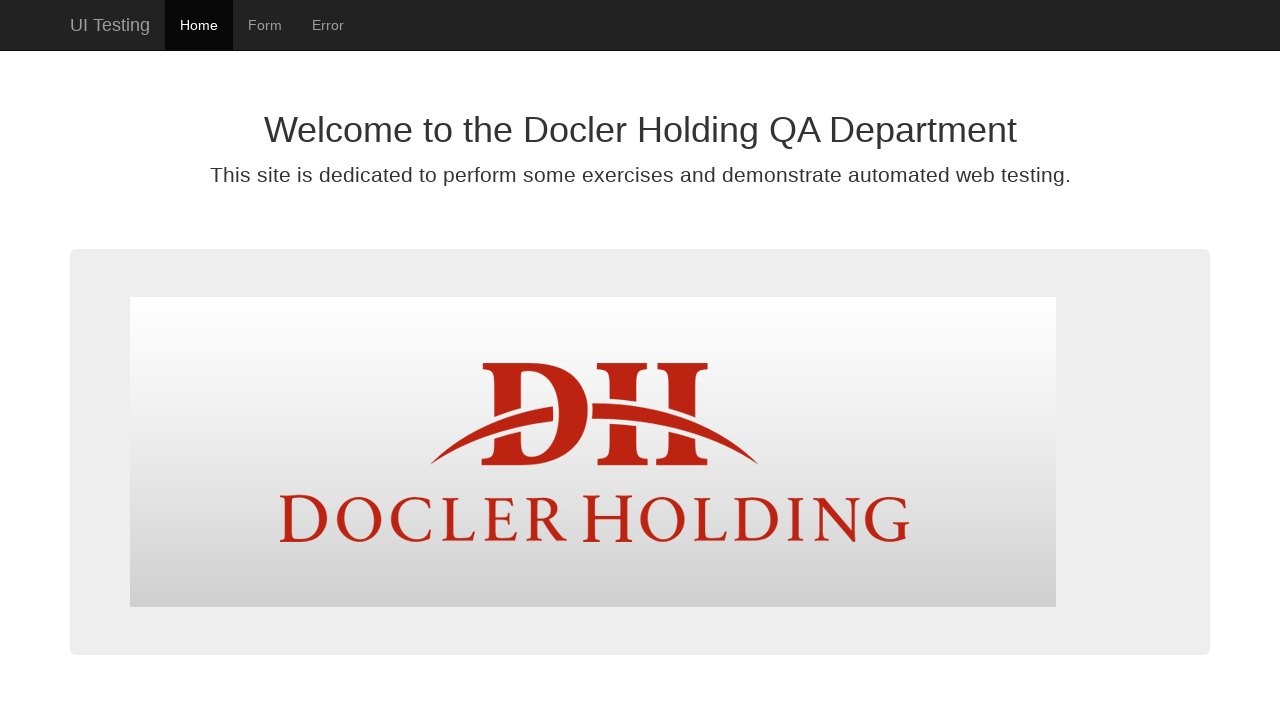

Verified still on homepage after clicking home link twice
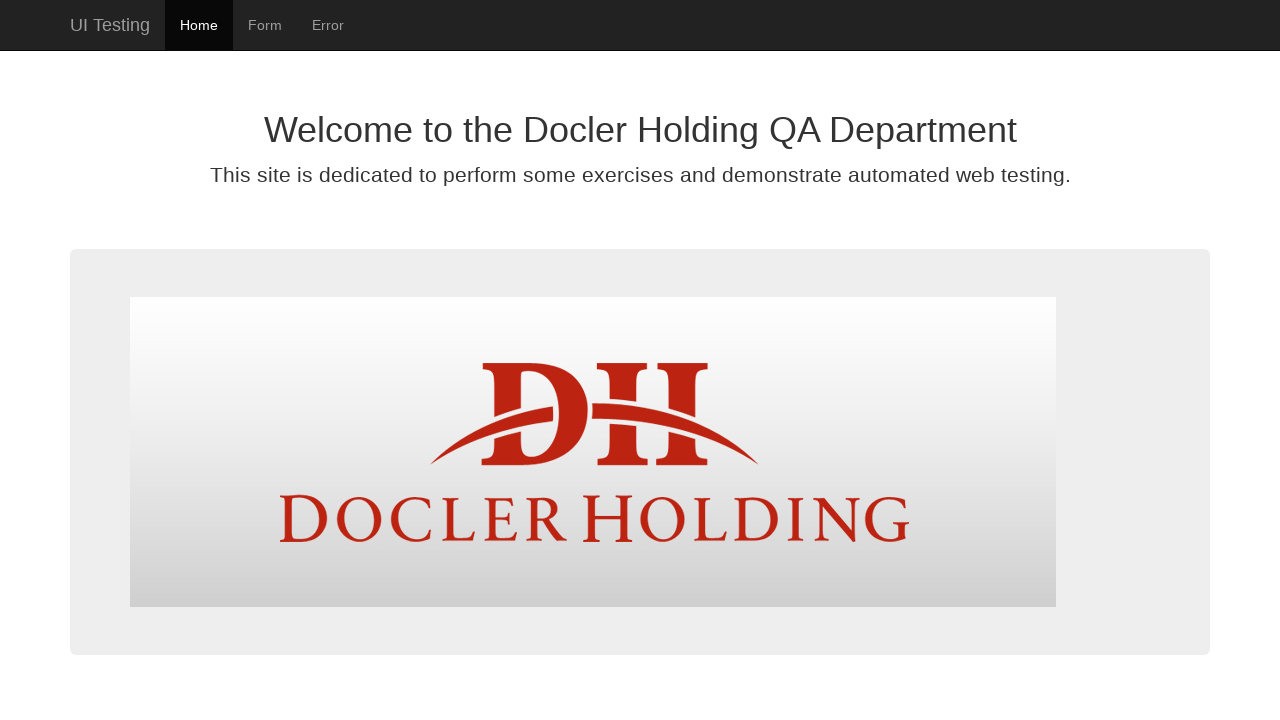

Verified homepage content remains correct after second home click
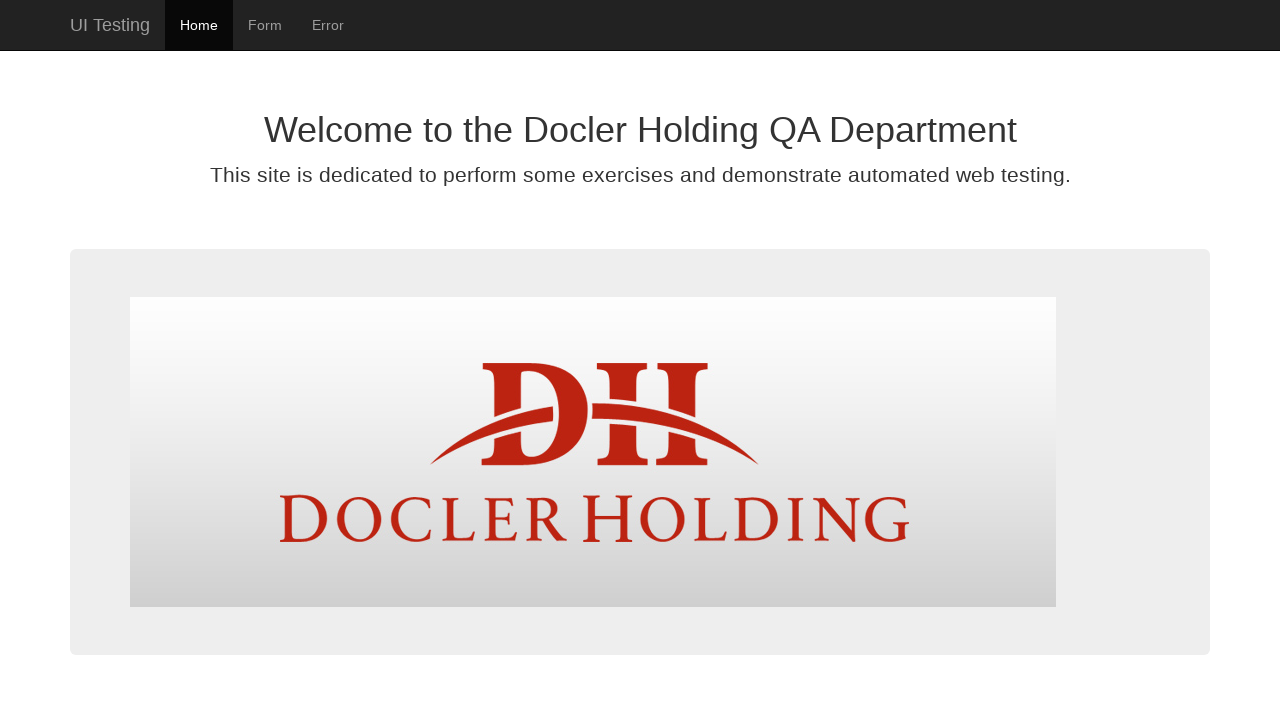

Clicked on form menu link at (265, 25) on #form
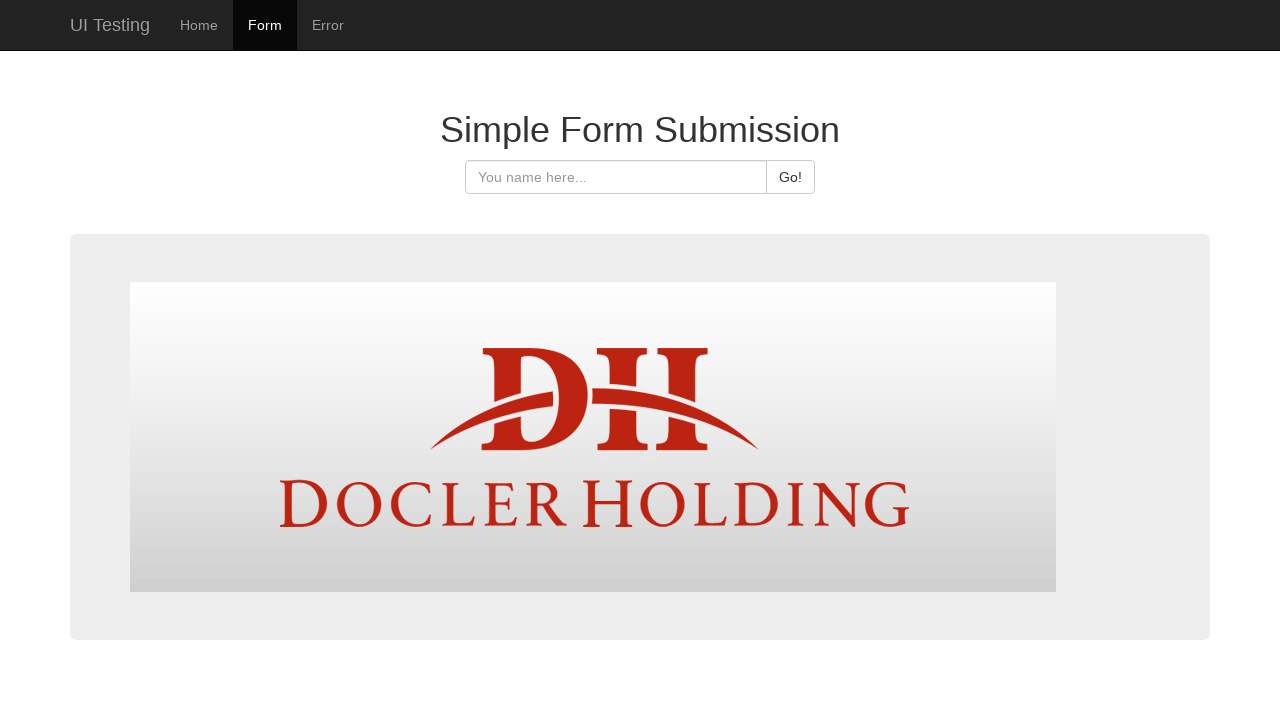

Waited for page to load after clicking form link
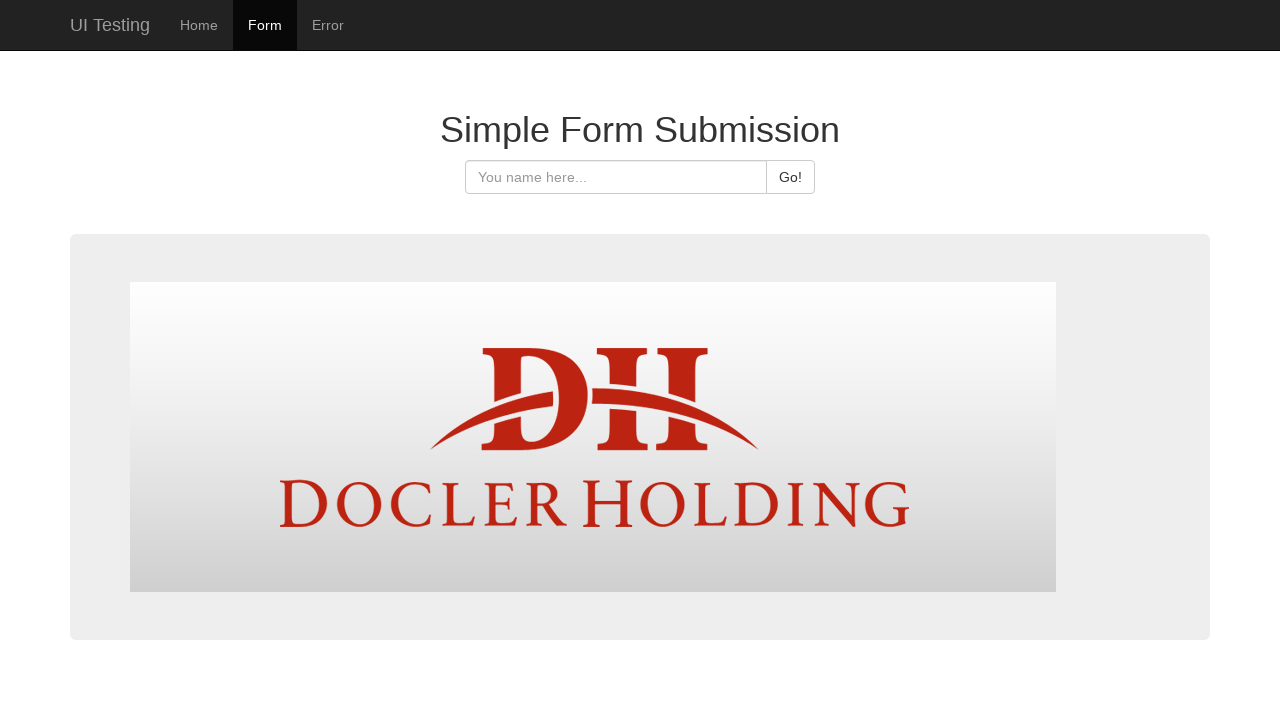

Clicked on home menu link from form page at (199, 25) on #home
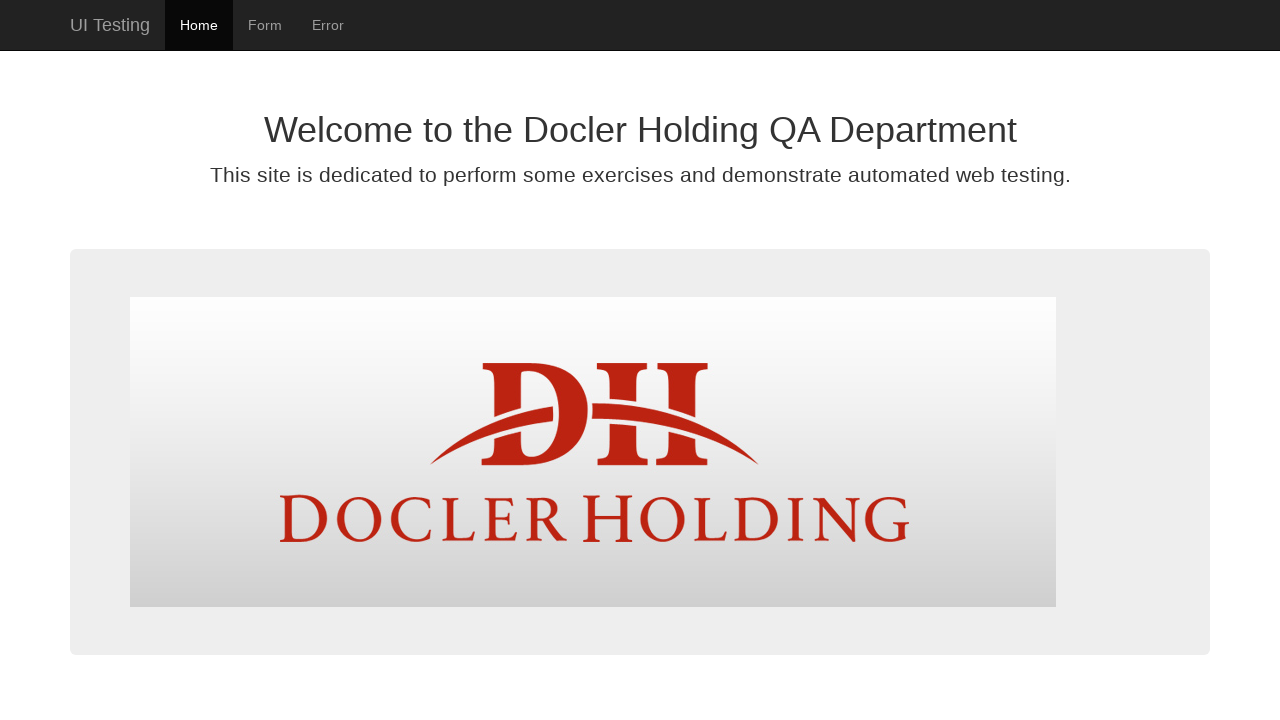

Waited for page to load after clicking home link from form page
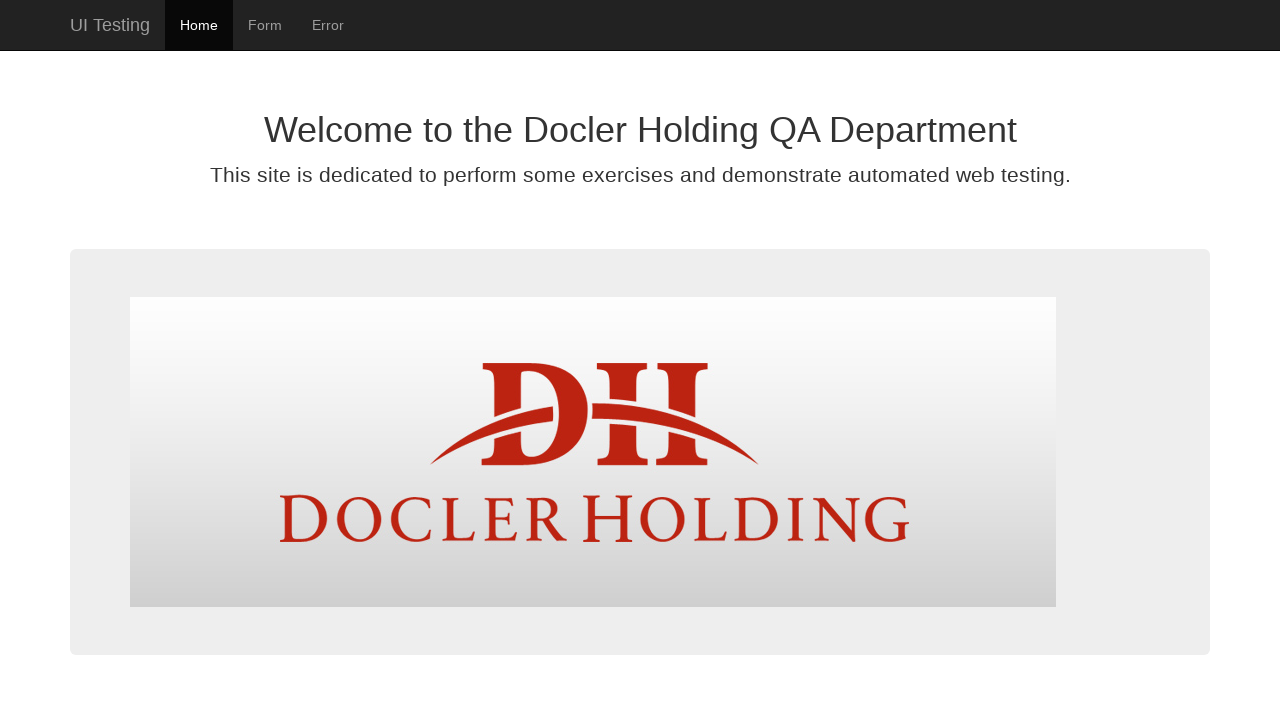

Verified navigation returned to homepage URL after form page visit
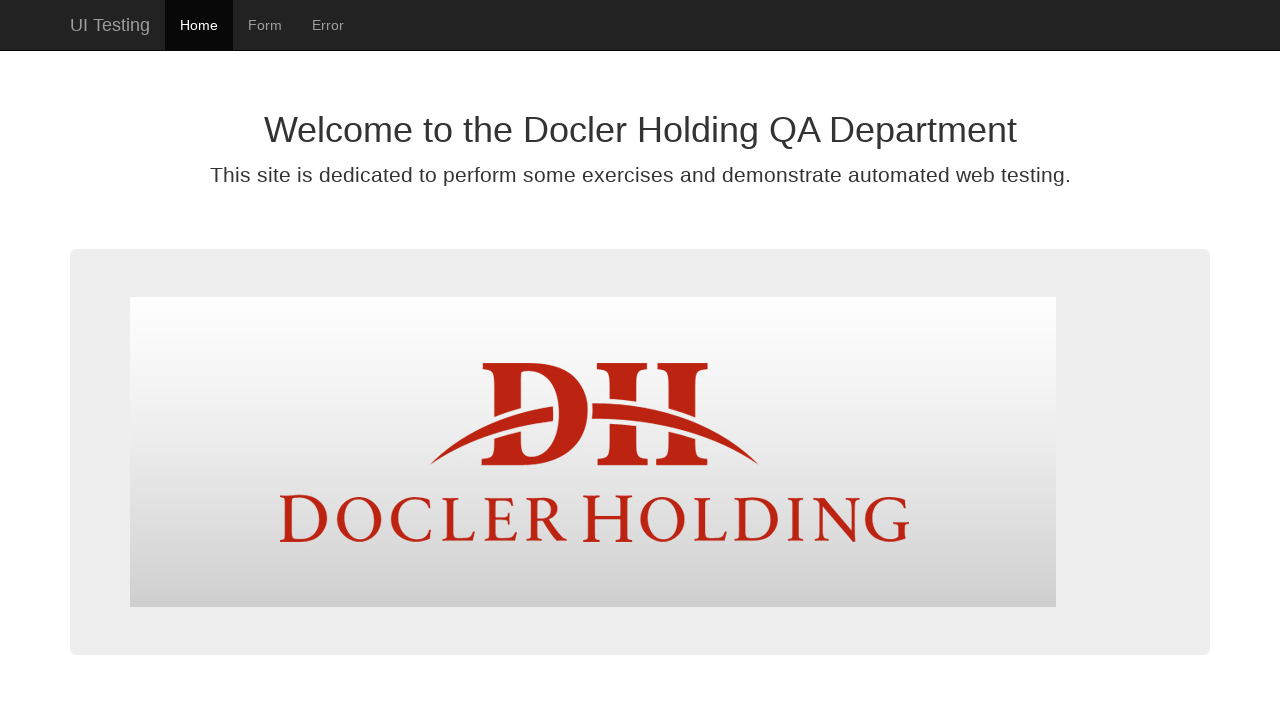

Verified homepage content is correct after returning from form page
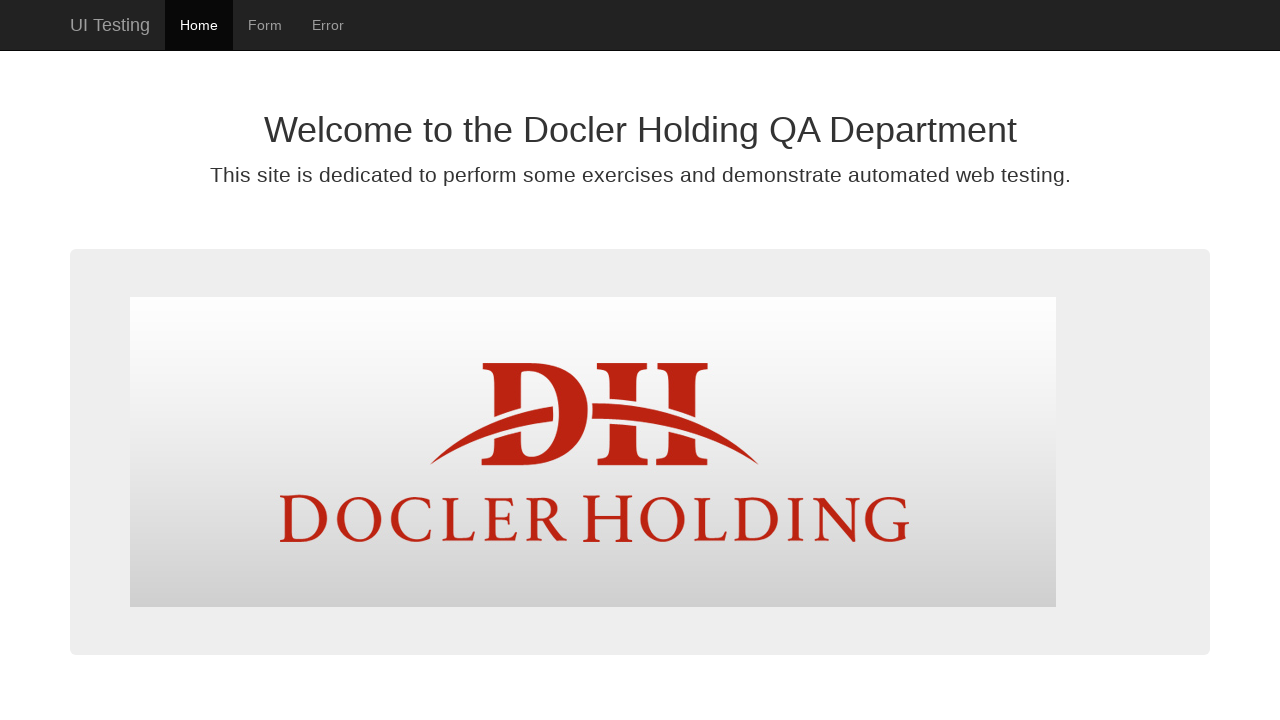

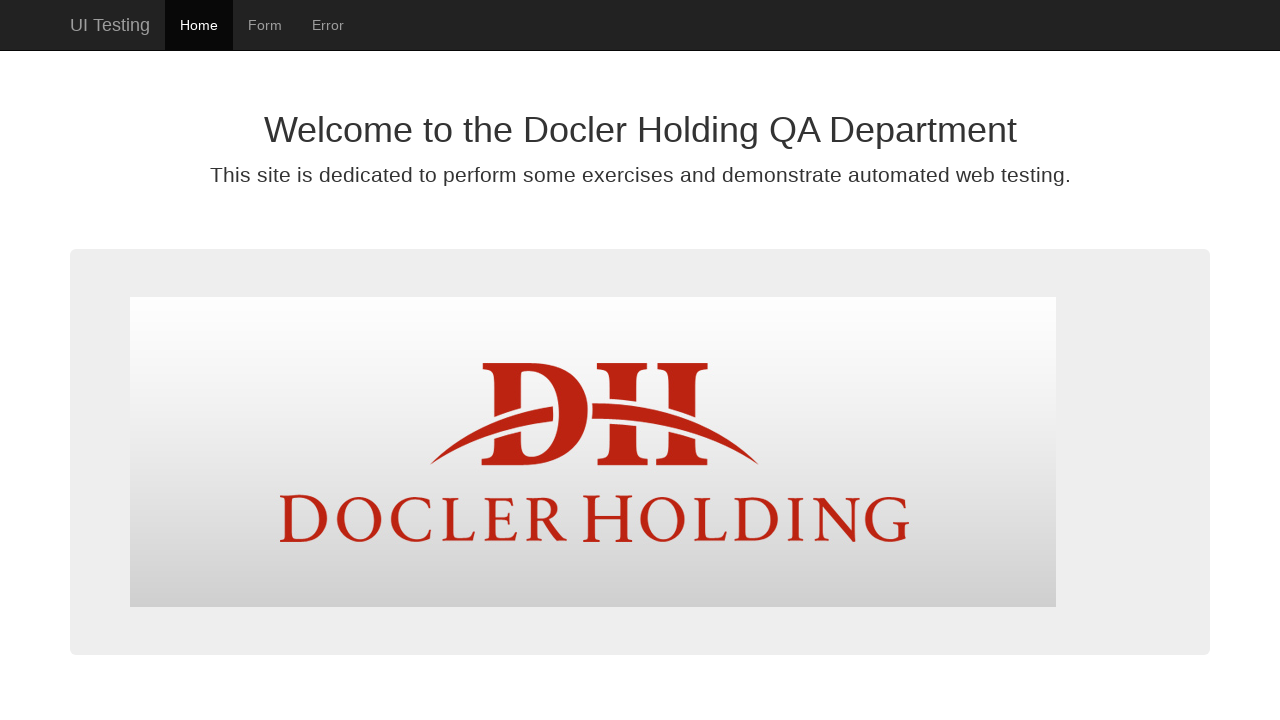